Navigates to Flipkart homepage with affiliate parameters and retrieves the page title

Starting URL: https://www.flipkart.com/?affid=affveve&affExtParam1=60827&affExtParam2=5571bf8edcf9677dad90fe03bb906677

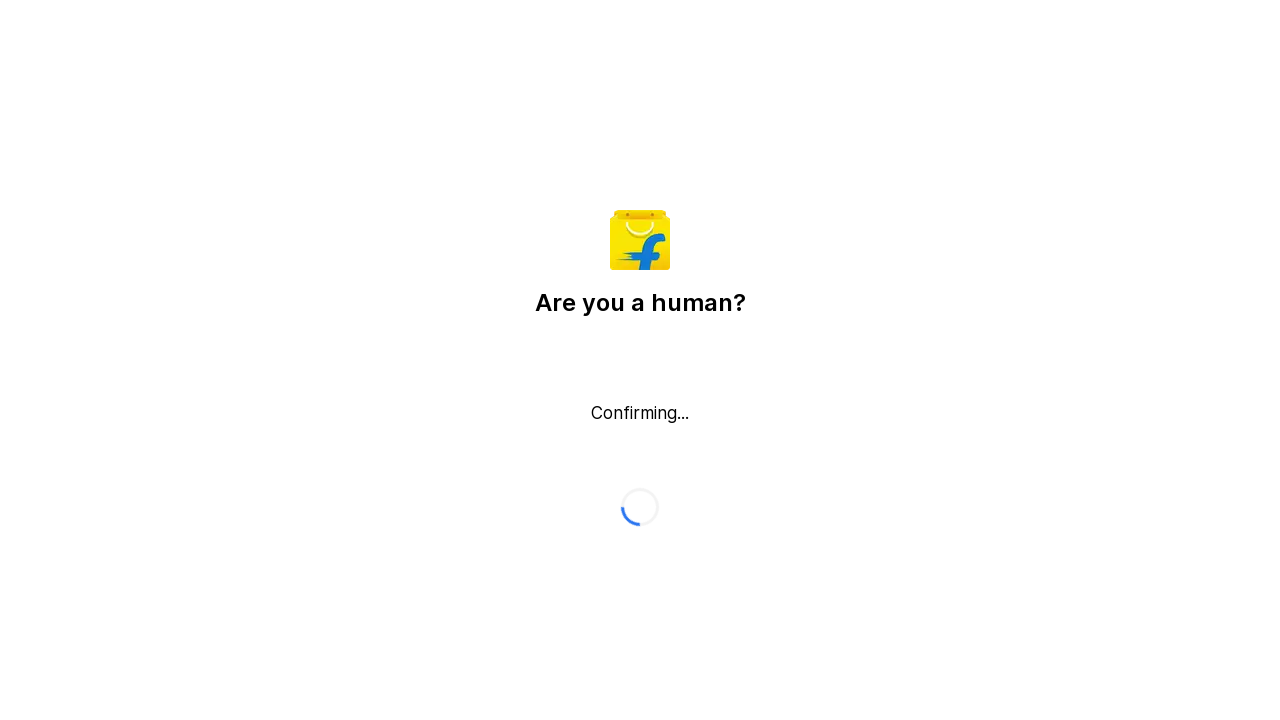

Navigated to Flipkart homepage with affiliate parameters and waited for DOM content to load
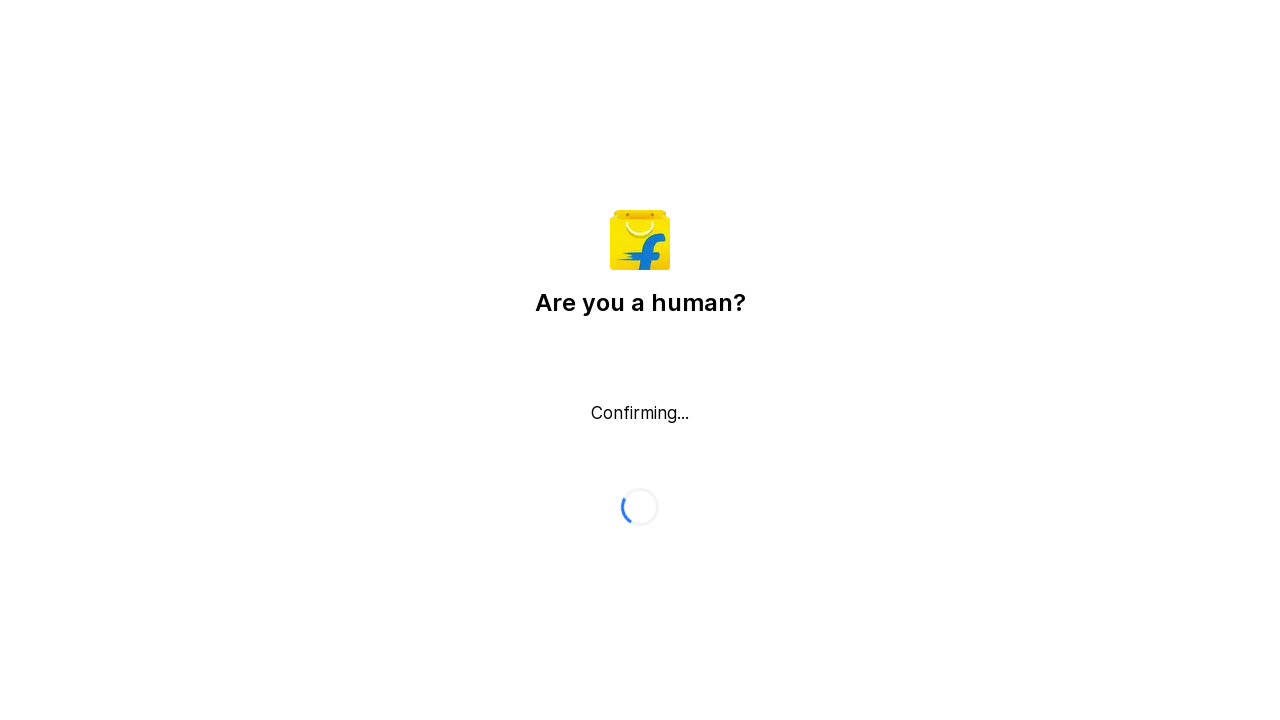

Retrieved page title: 'Flipkart reCAPTCHA'
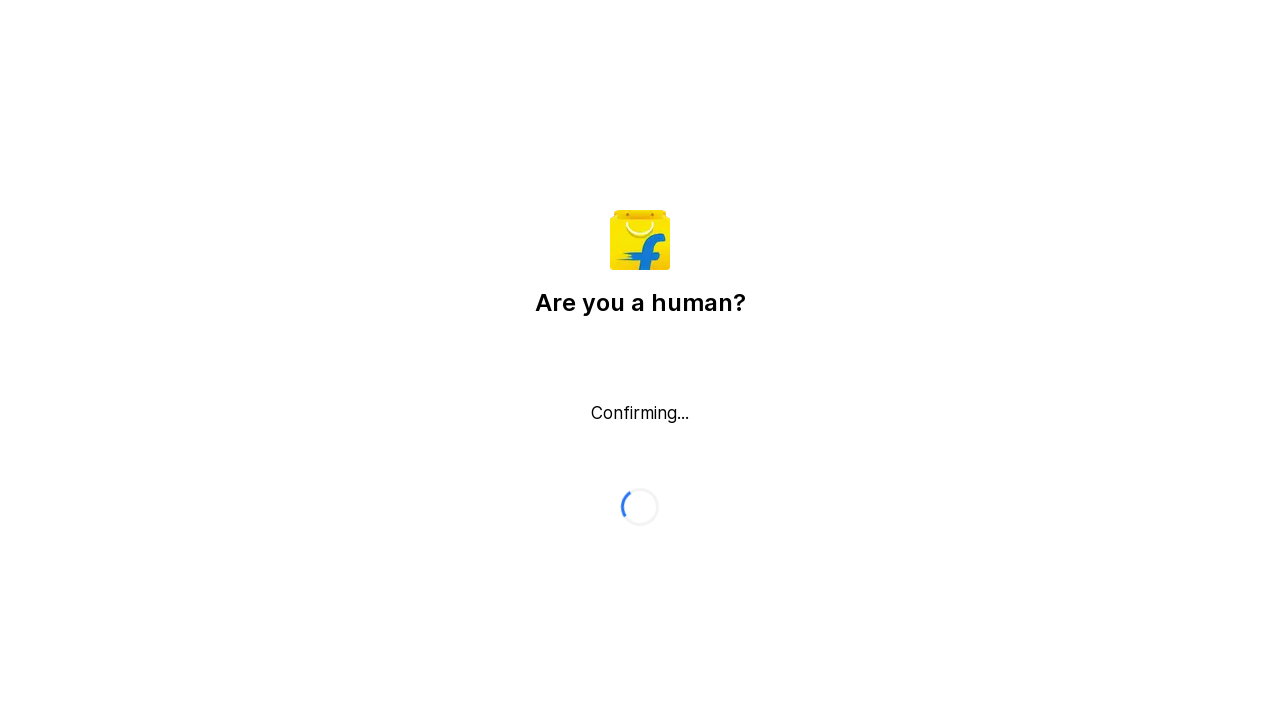

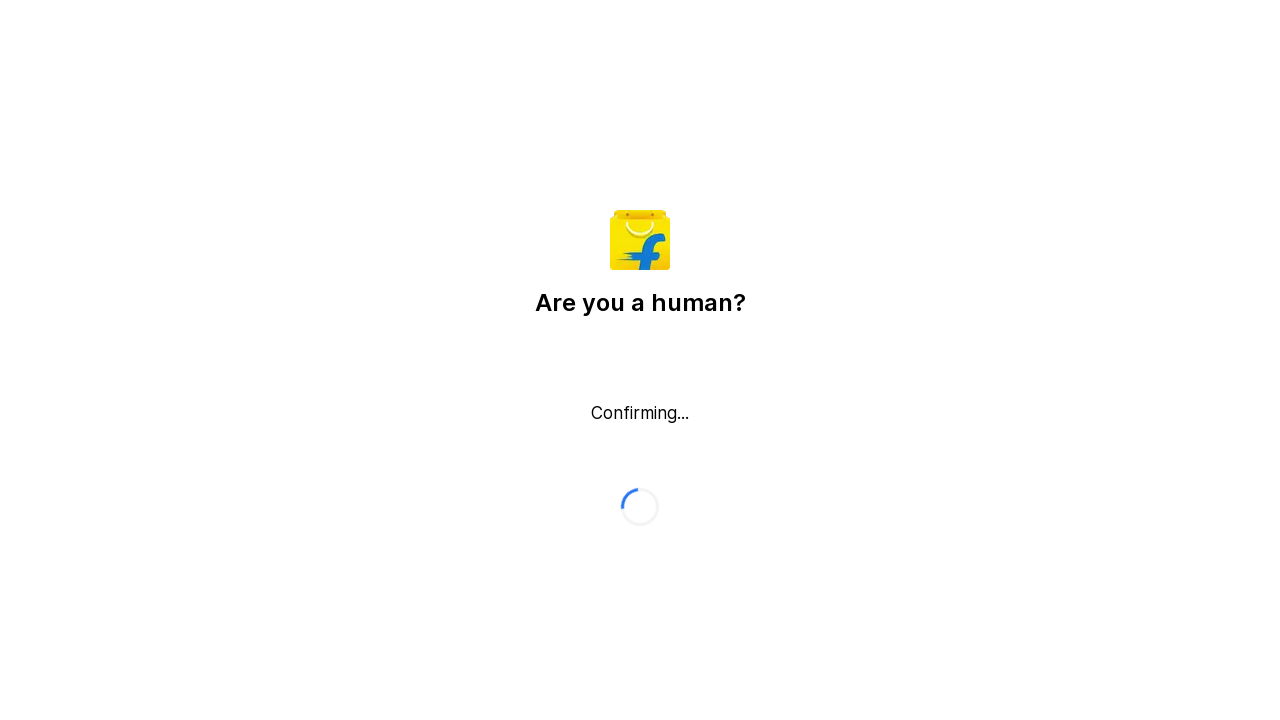